Navigates to Rahul Shetty Academy website and verifies that the page title matches the expected value

Starting URL: https://rahulshettyacademy.com

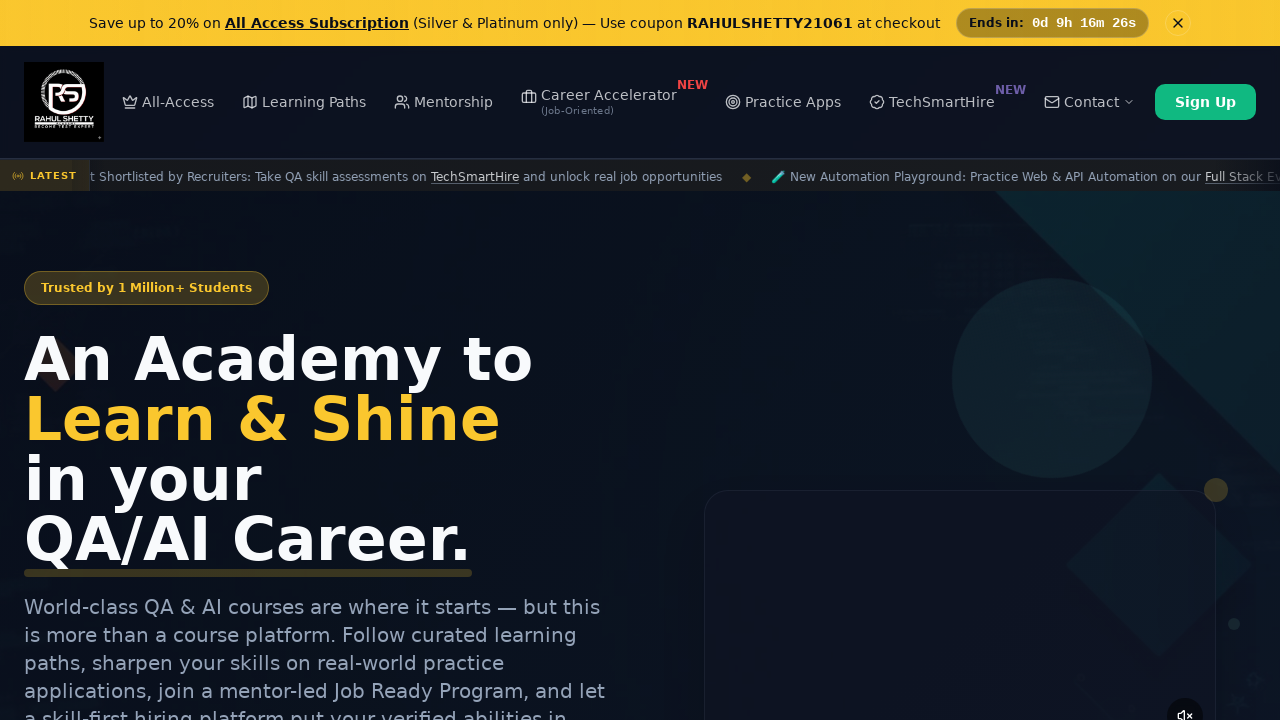

Waited for page to load (domcontentloaded state)
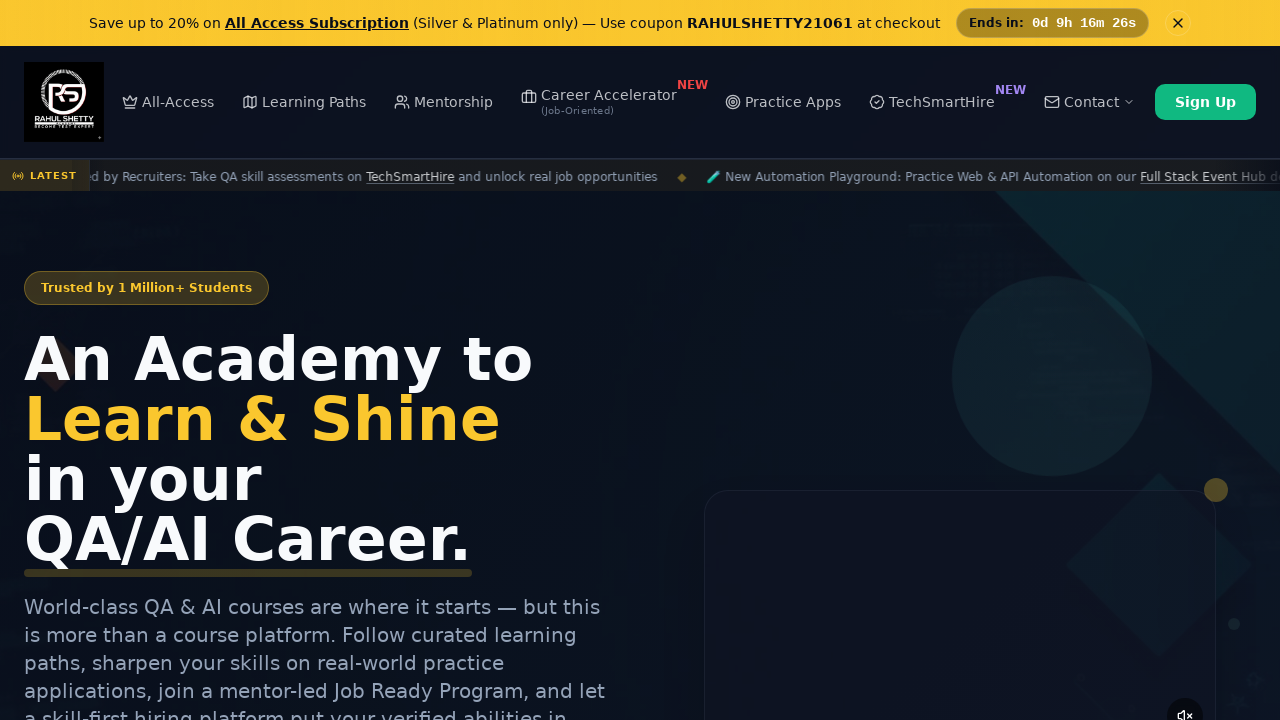

Verified page title contains 'Rahul Shetty Academy'
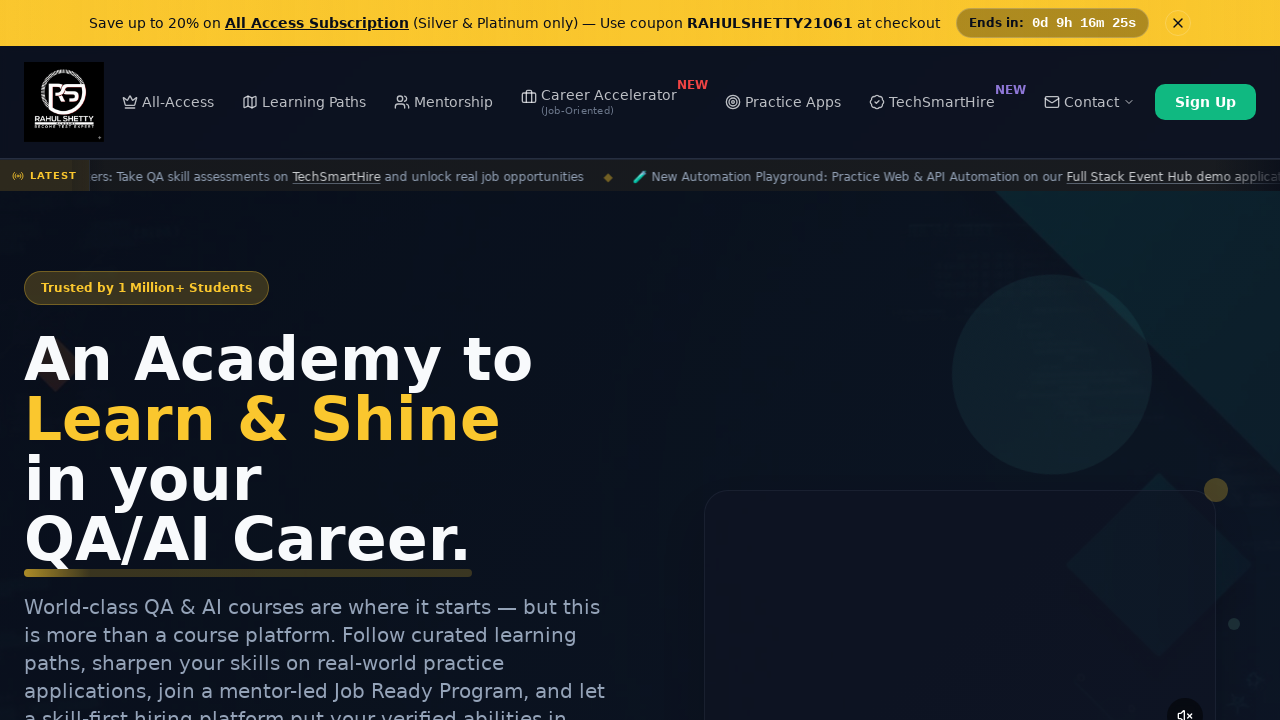

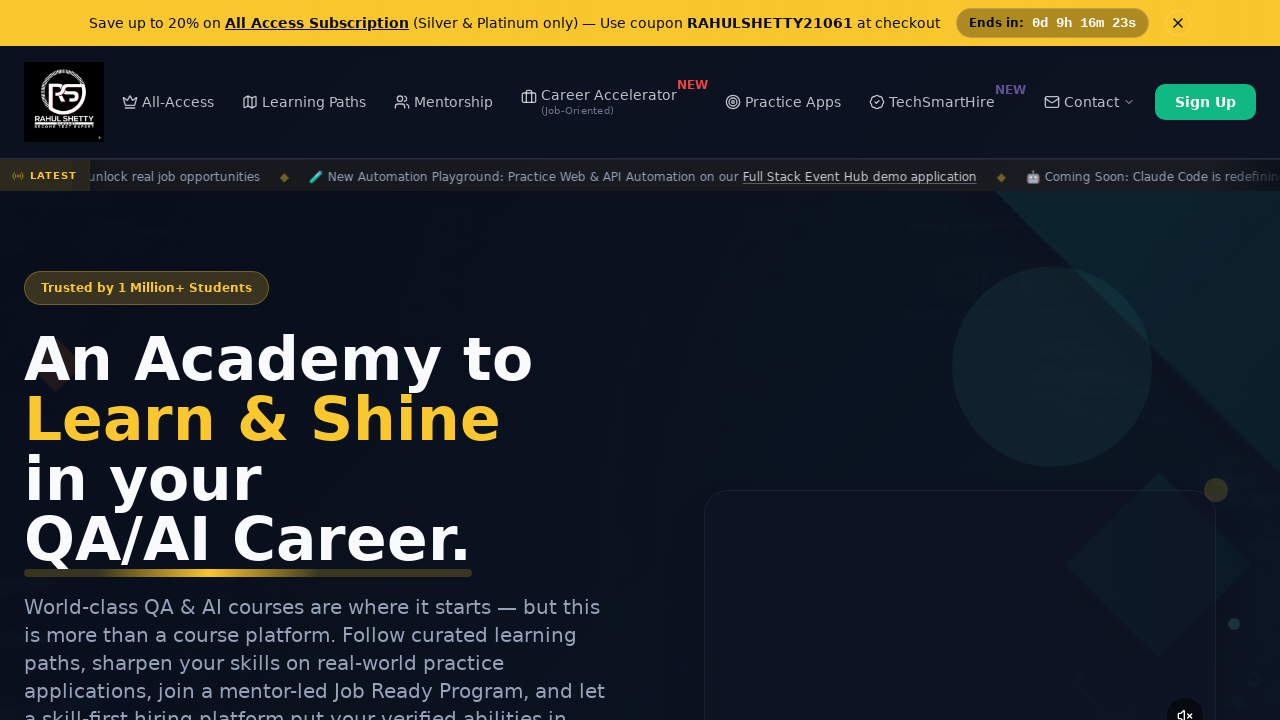